Tests dynamic content loading by clicking a button and waiting for hidden text to become visible

Starting URL: https://the-internet.herokuapp.com/dynamic_loading/1

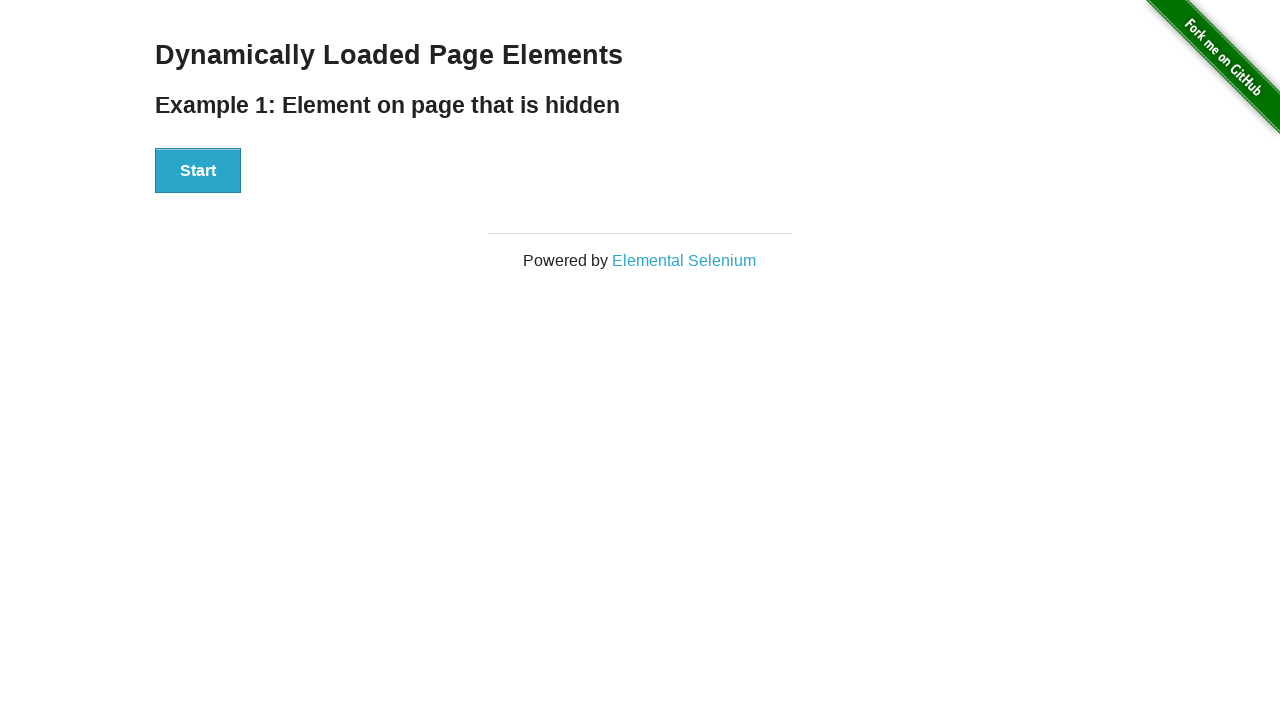

Clicked Start button to trigger dynamic content loading at (198, 171) on xpath=//div[@id='start']/button
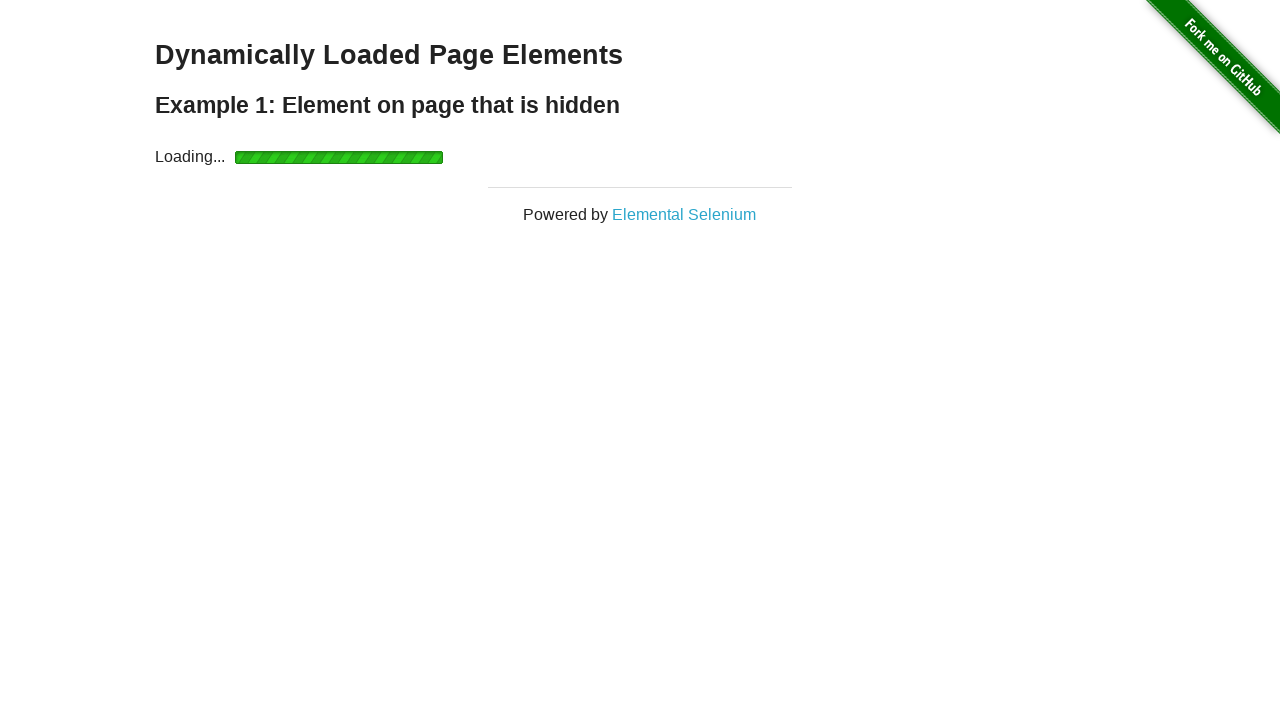

Waited for dynamically loaded text to become visible
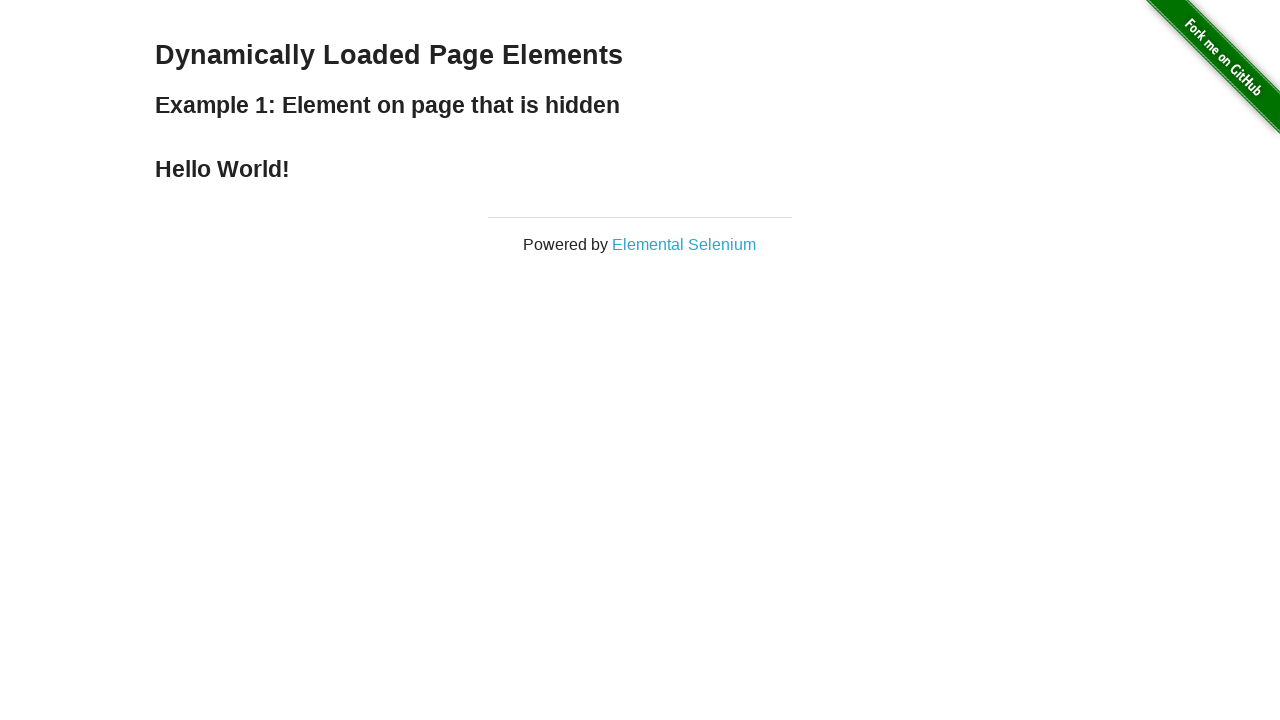

Located the dynamically loaded text element
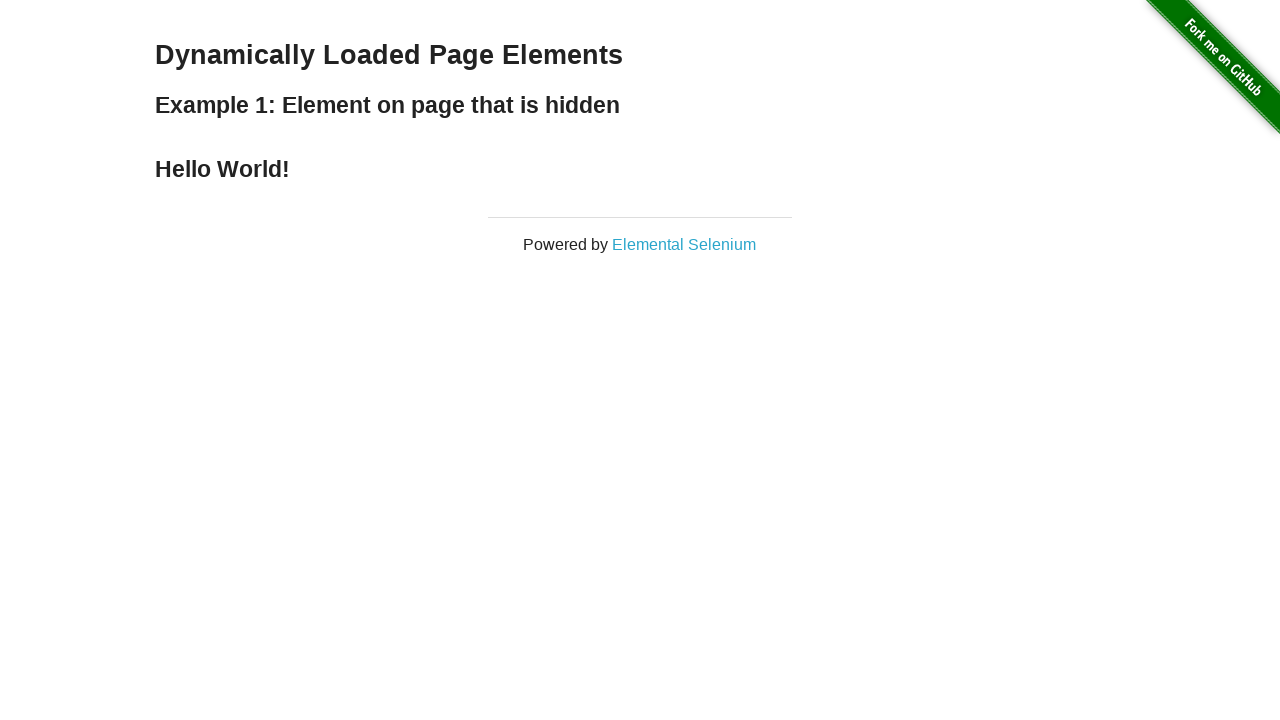

Retrieved text content: 'Hello World!'
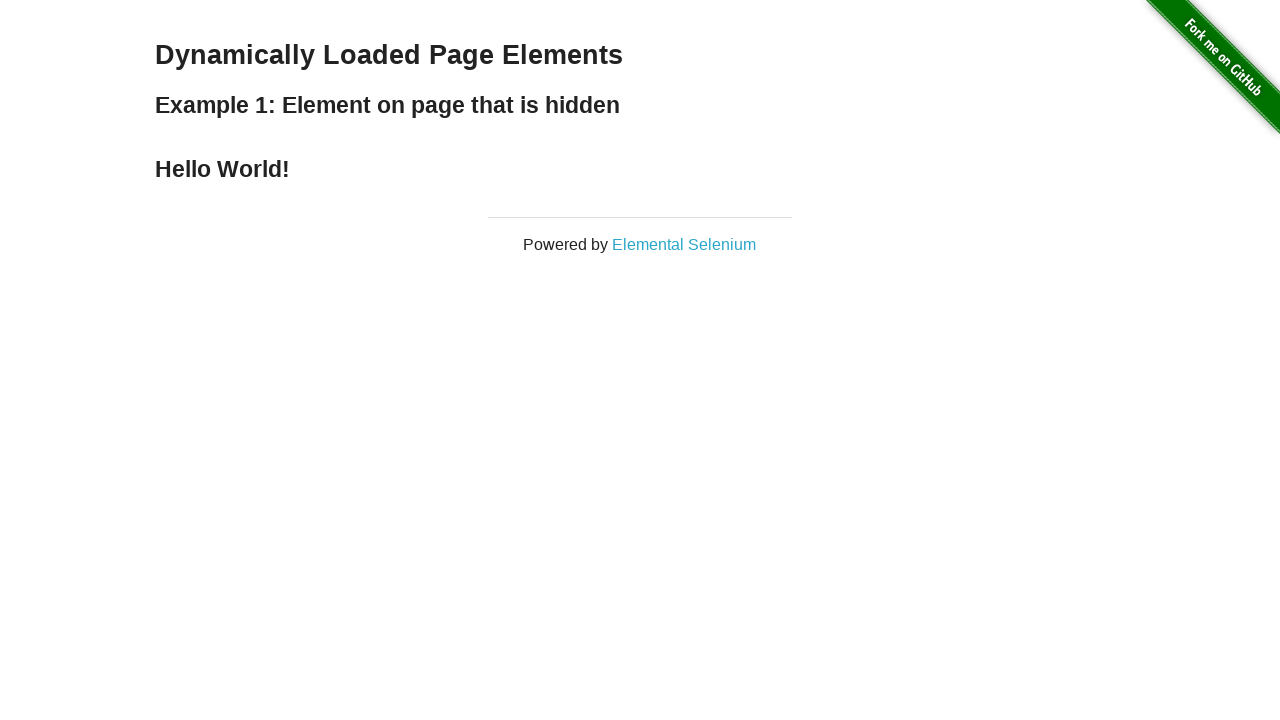

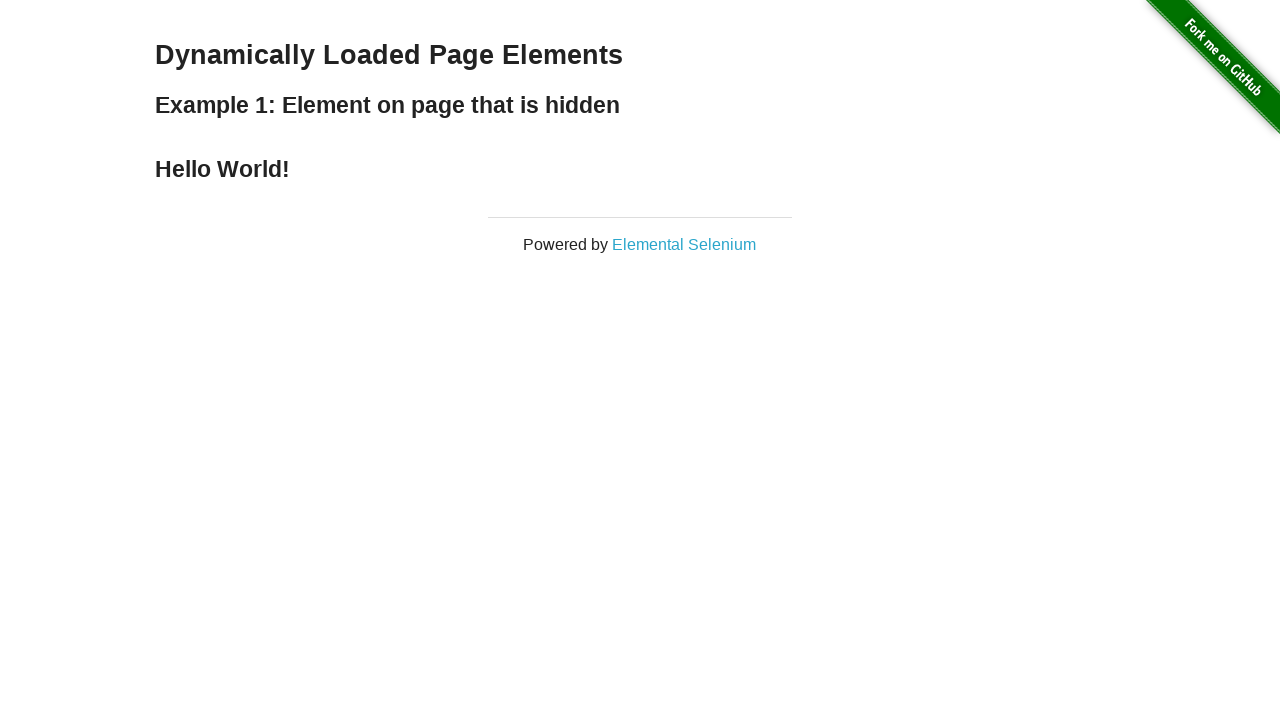